Tests opening a new browser tab, switching to it, navigating to a different URL, and verifying that two window handles exist.

Starting URL: https://the-internet.herokuapp.com/windows

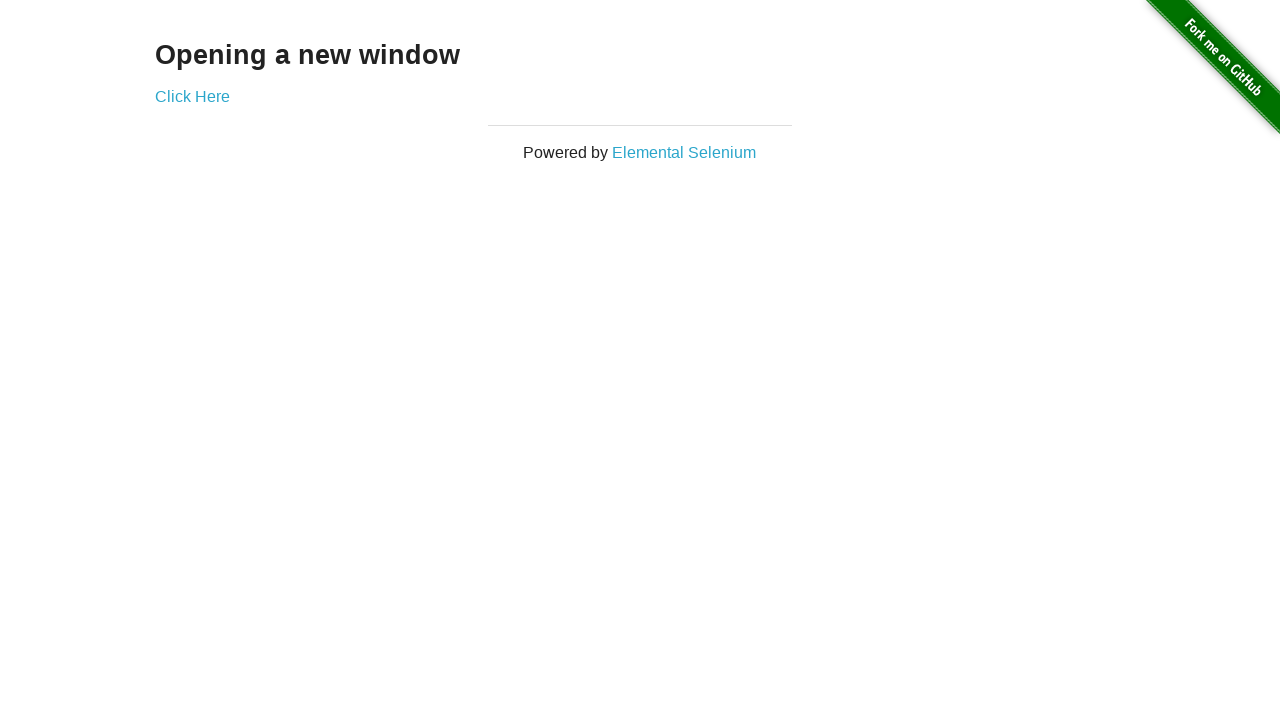

Opened a new browser tab
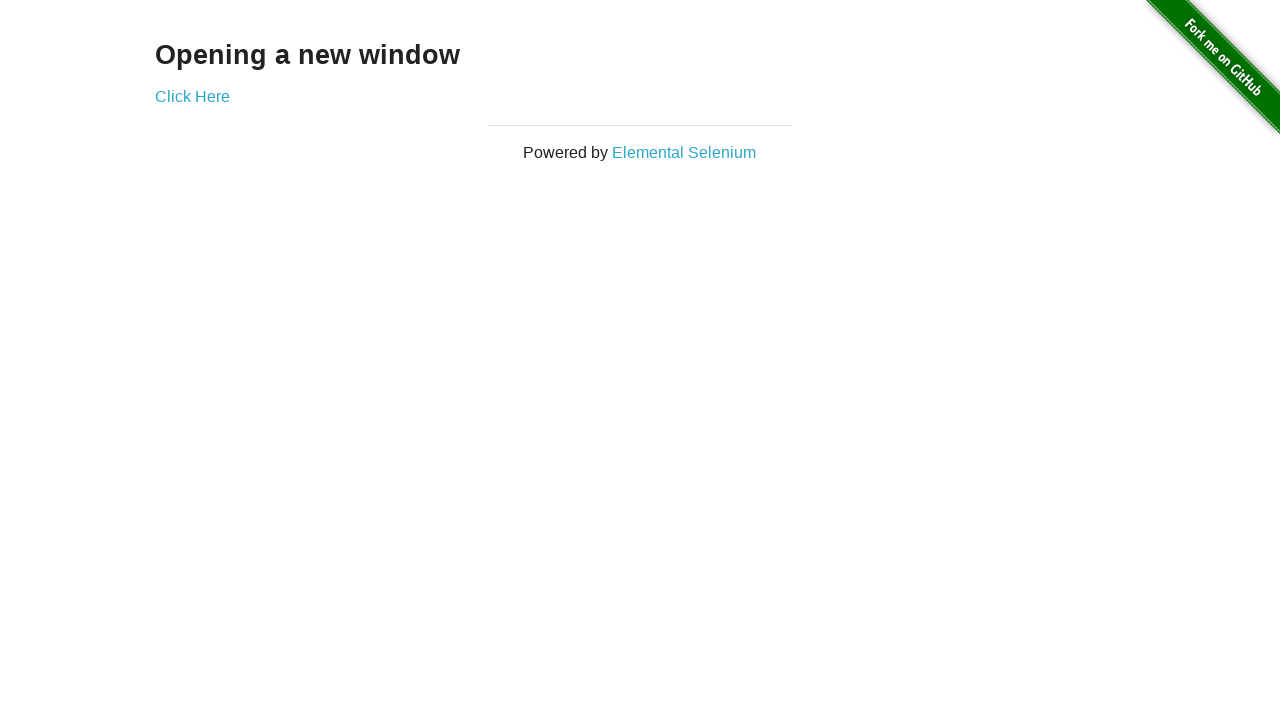

Navigated new tab to https://the-internet.herokuapp.com/typos
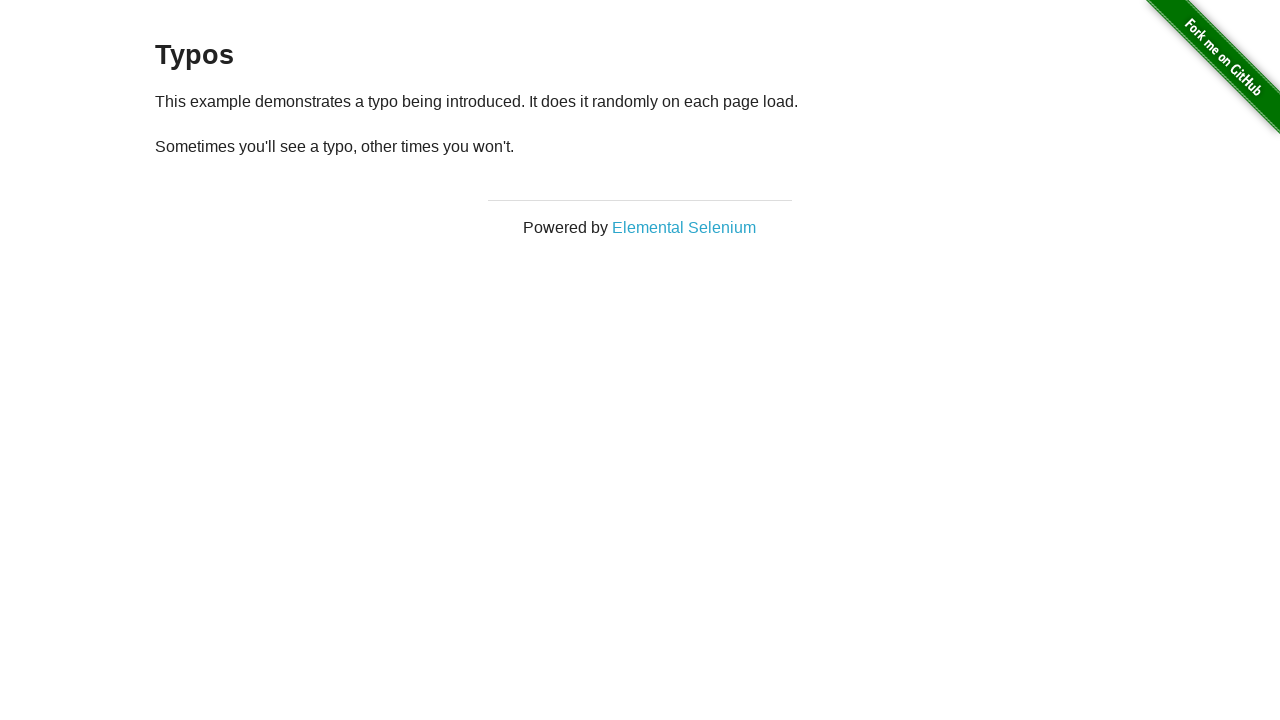

Verified that two window handles exist
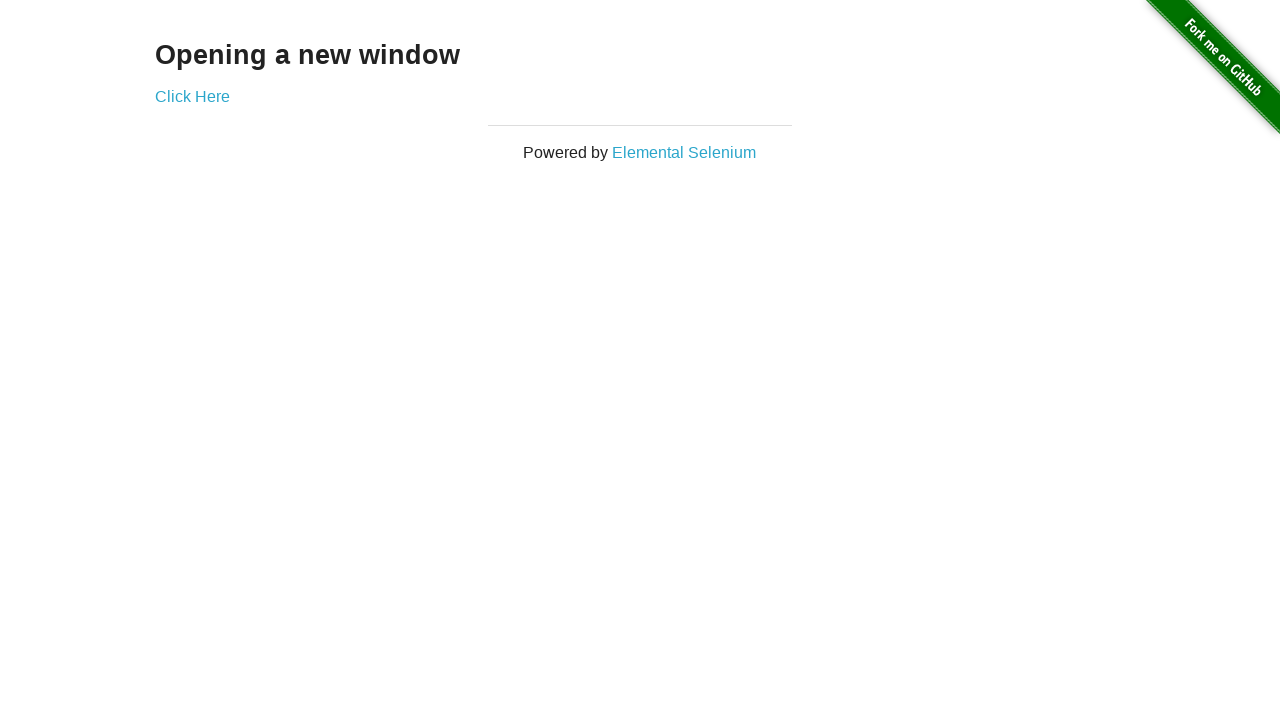

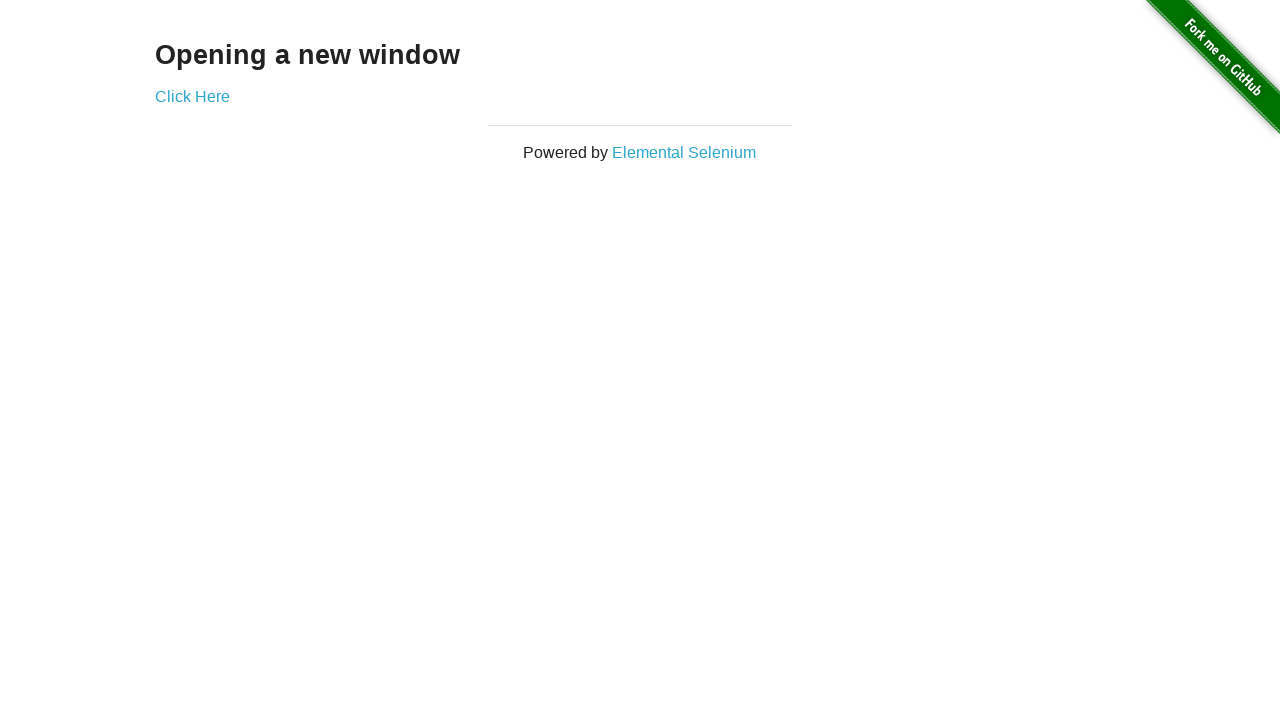